Tests radio button functionality by clicking through different radio button groups and verifying their selection states

Starting URL: http://echoecho.com/htmlforms10.htm

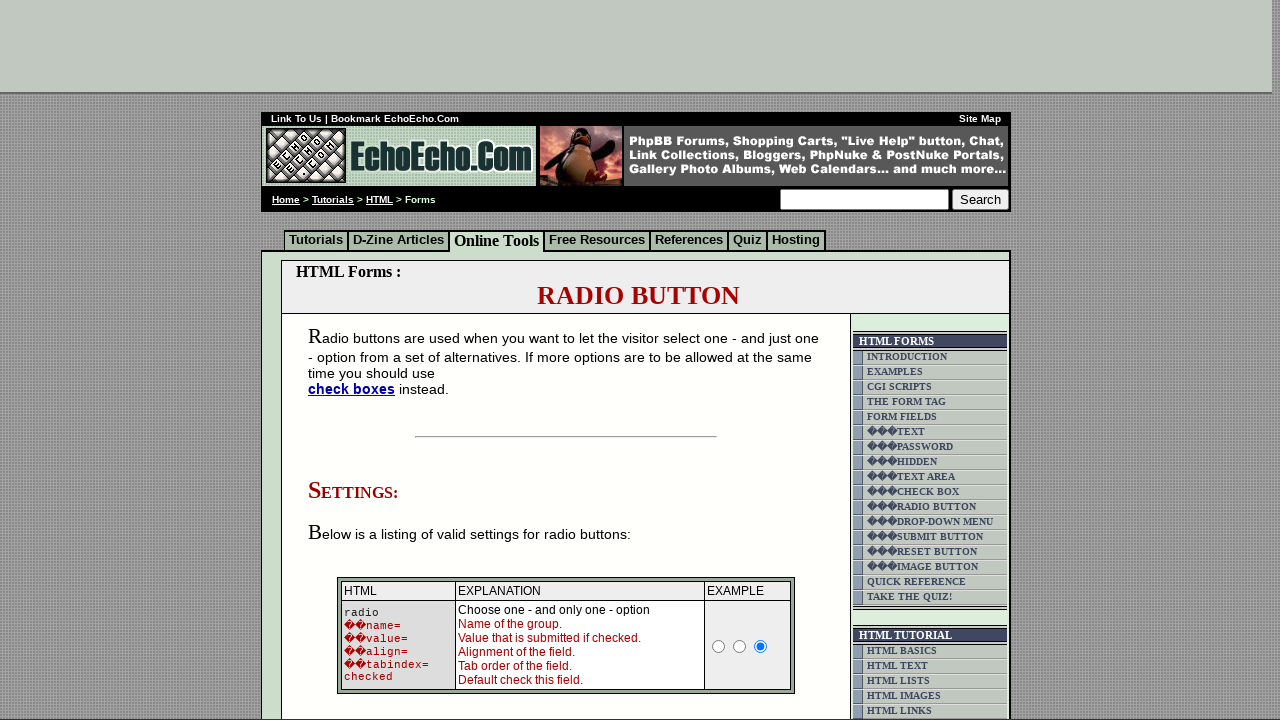

Located the table containing radio button groups
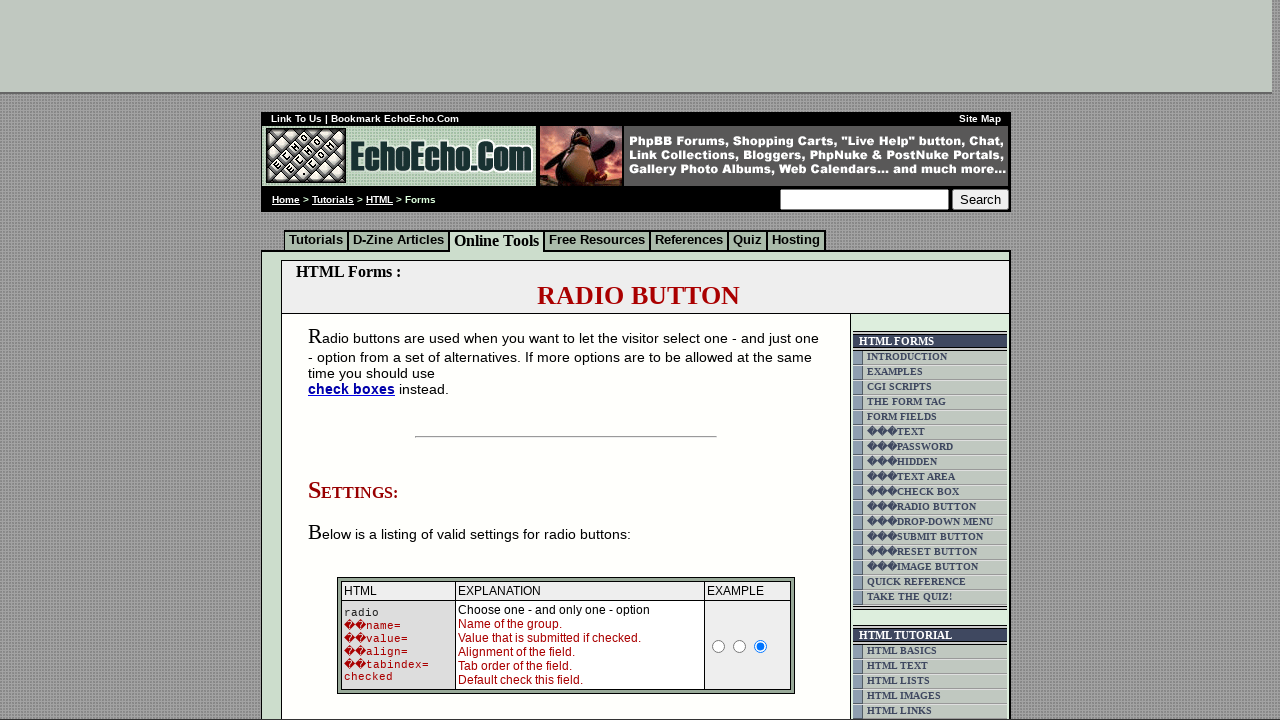

Retrieved all radio buttons in group 1
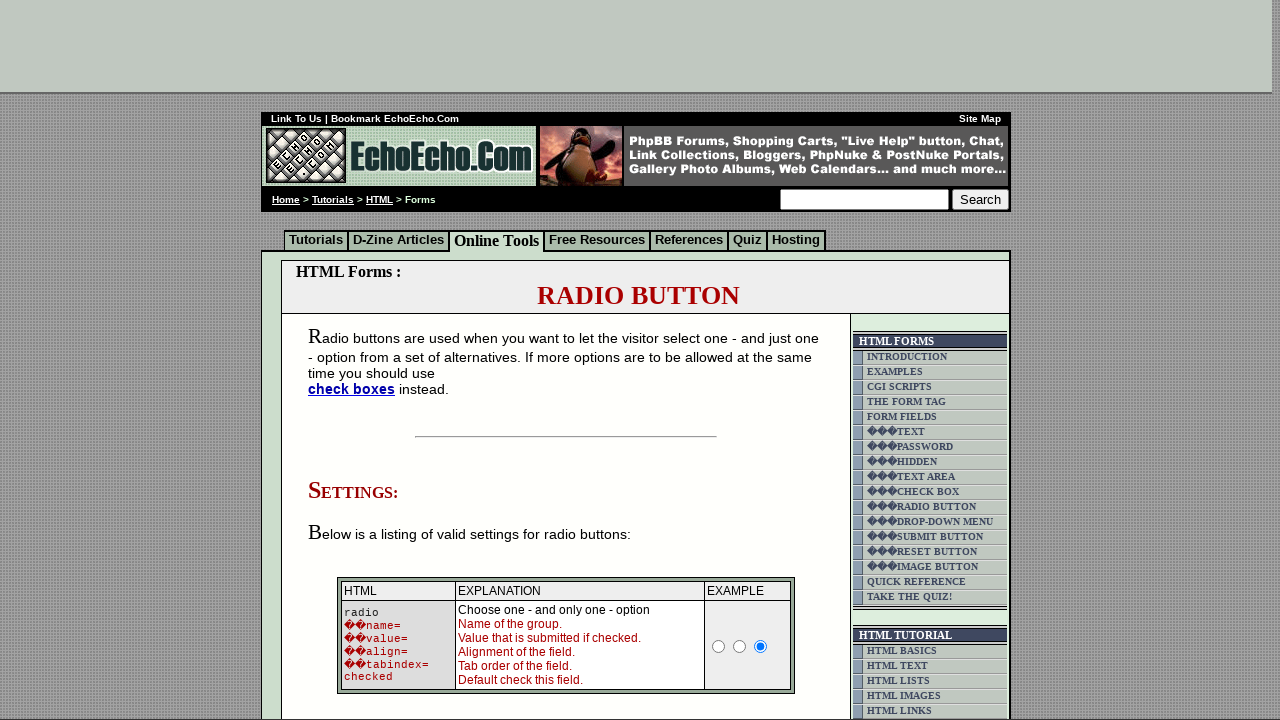

Clicked radio button 0 in group 1 at (356, 360) on xpath=(//td[@class='table5'])[2] >> input[name='group1'] >> nth=0
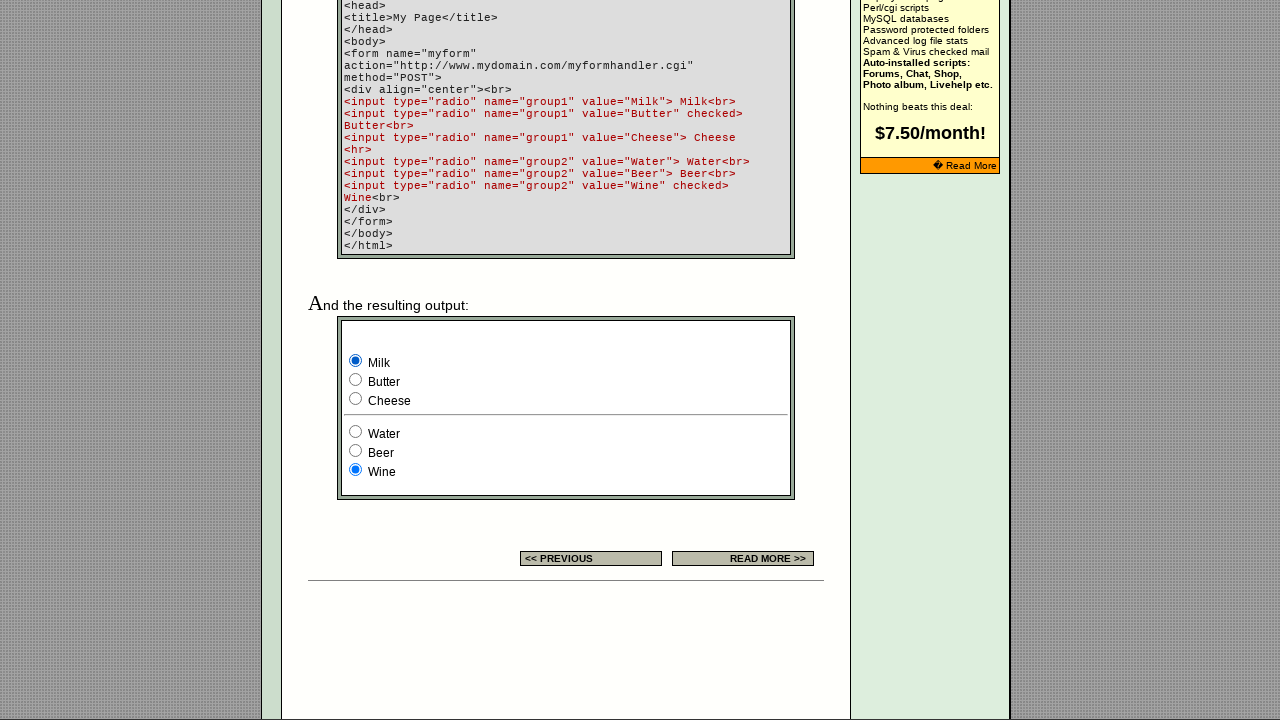

Waited 1 second for stability after clicking radio button 0 in group 1
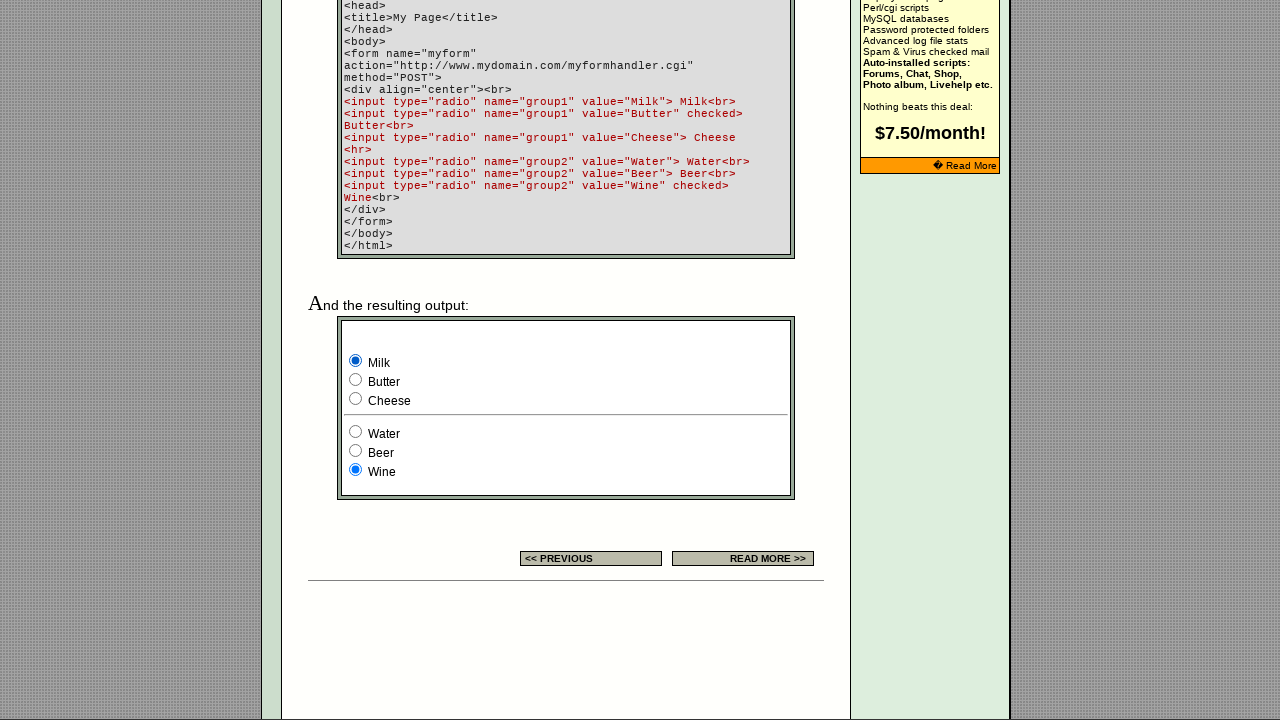

Clicked radio button 1 in group 1 at (356, 380) on xpath=(//td[@class='table5'])[2] >> input[name='group1'] >> nth=1
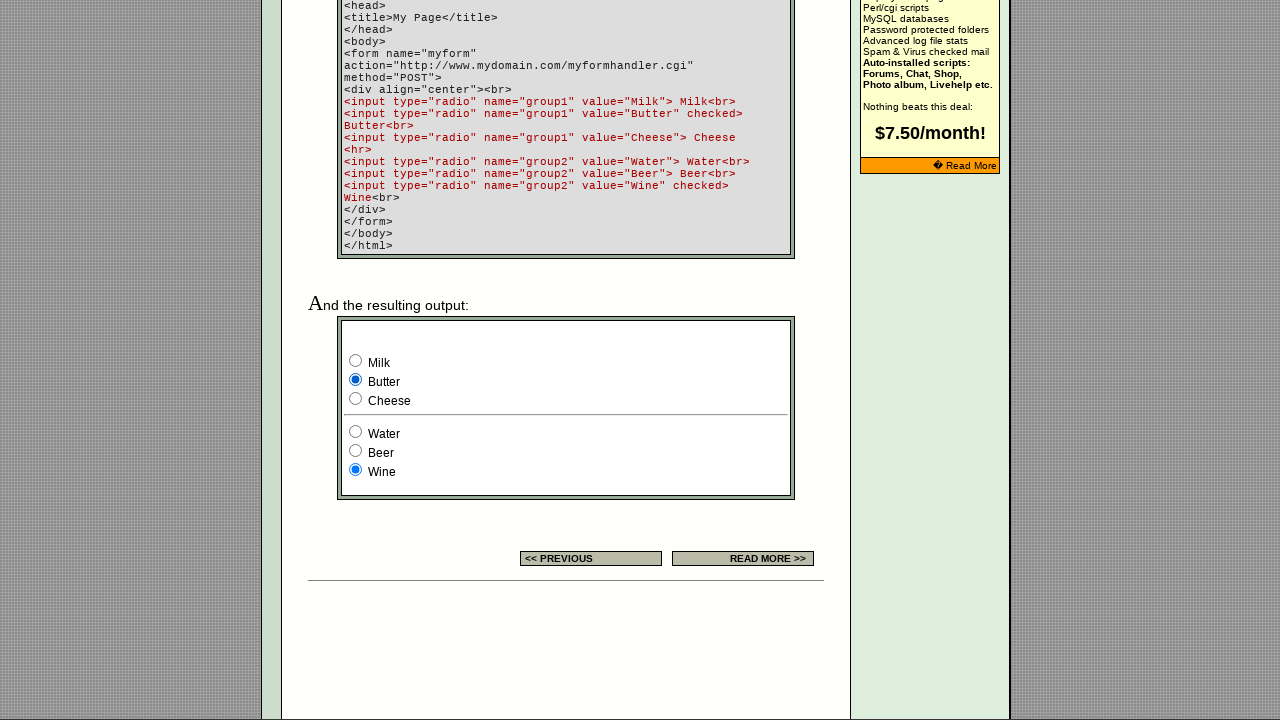

Waited 1 second for stability after clicking radio button 1 in group 1
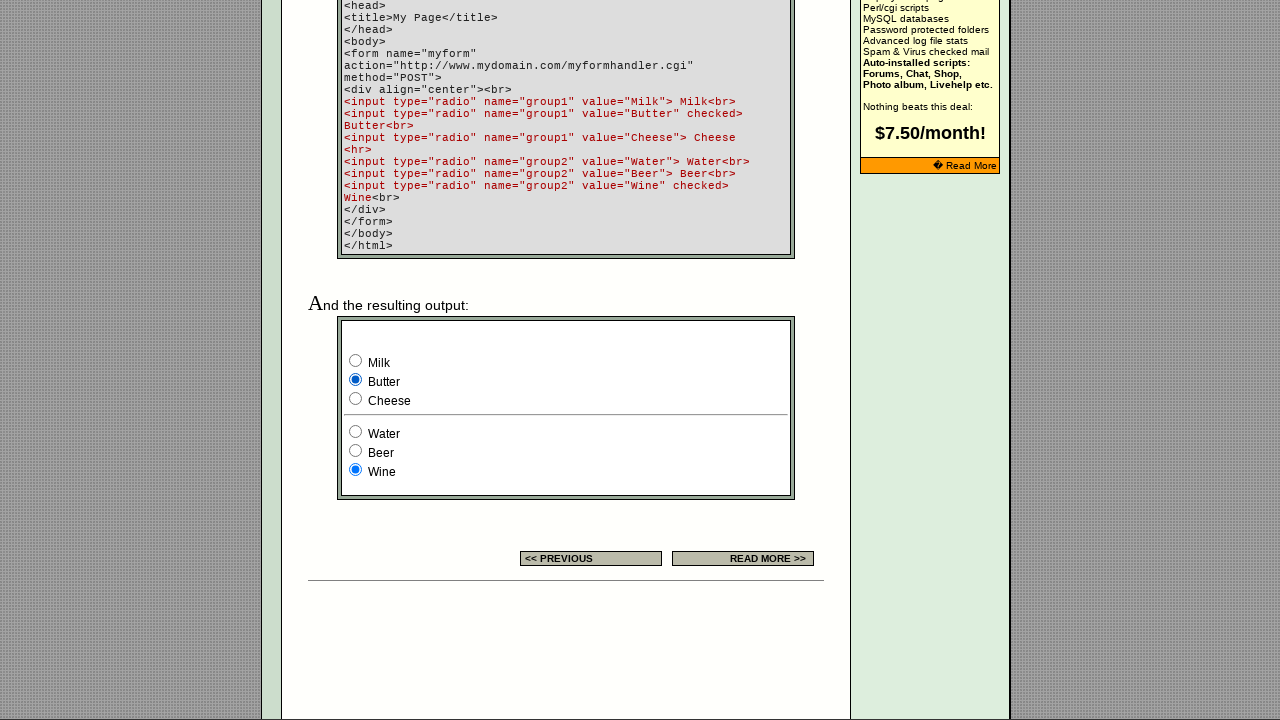

Clicked radio button 2 in group 1 at (356, 398) on xpath=(//td[@class='table5'])[2] >> input[name='group1'] >> nth=2
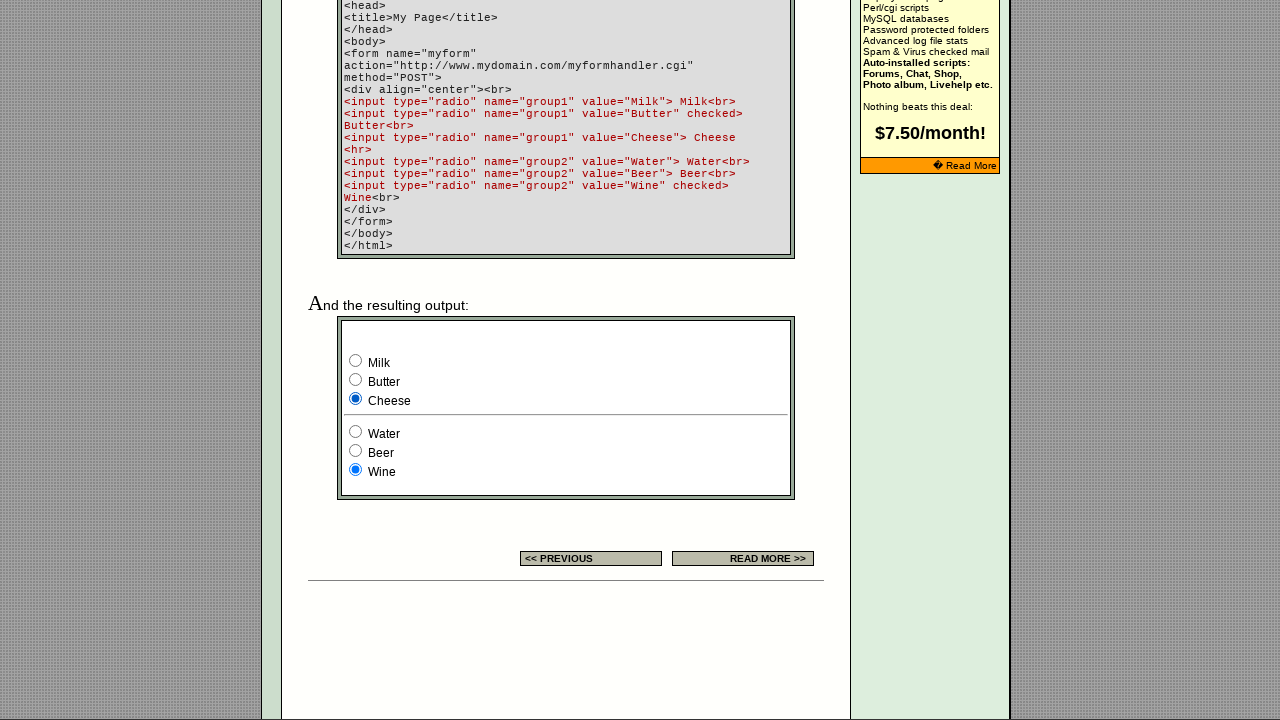

Waited 1 second for stability after clicking radio button 2 in group 1
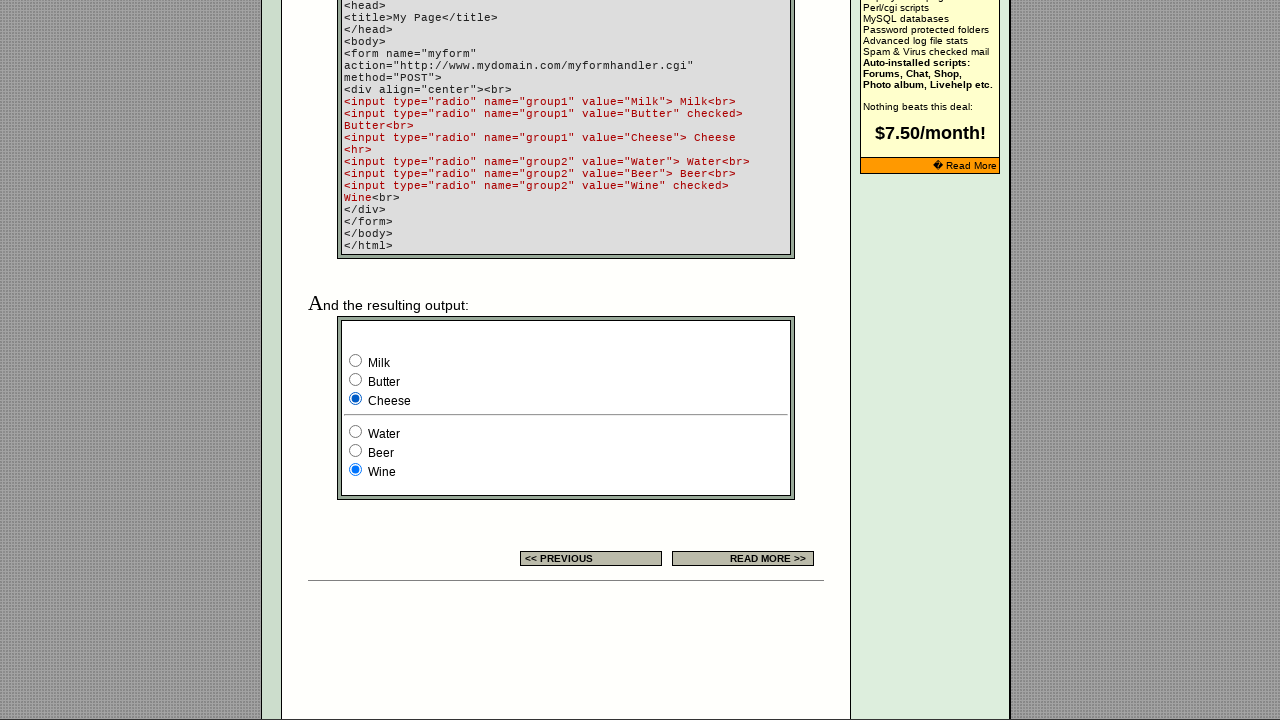

Retrieved all radio buttons in group 2
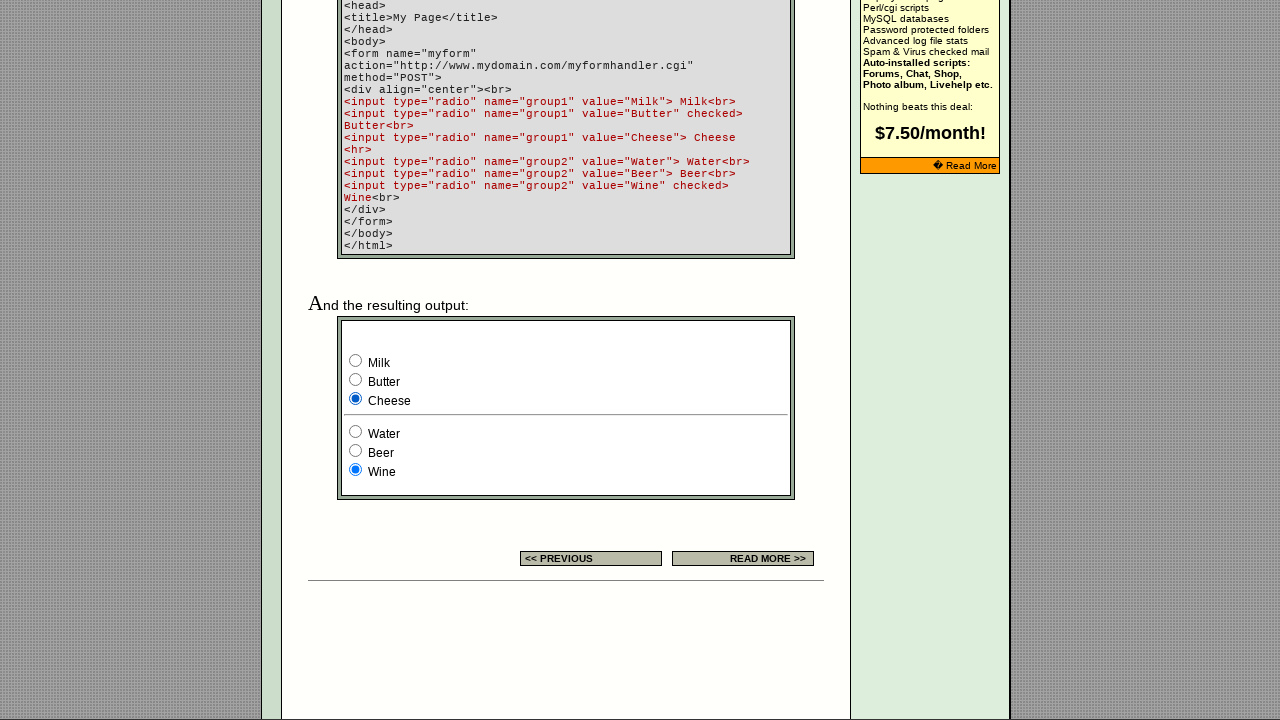

Clicked radio button 0 in group 2 at (356, 432) on xpath=(//td[@class='table5'])[2] >> input[name='group2'] >> nth=0
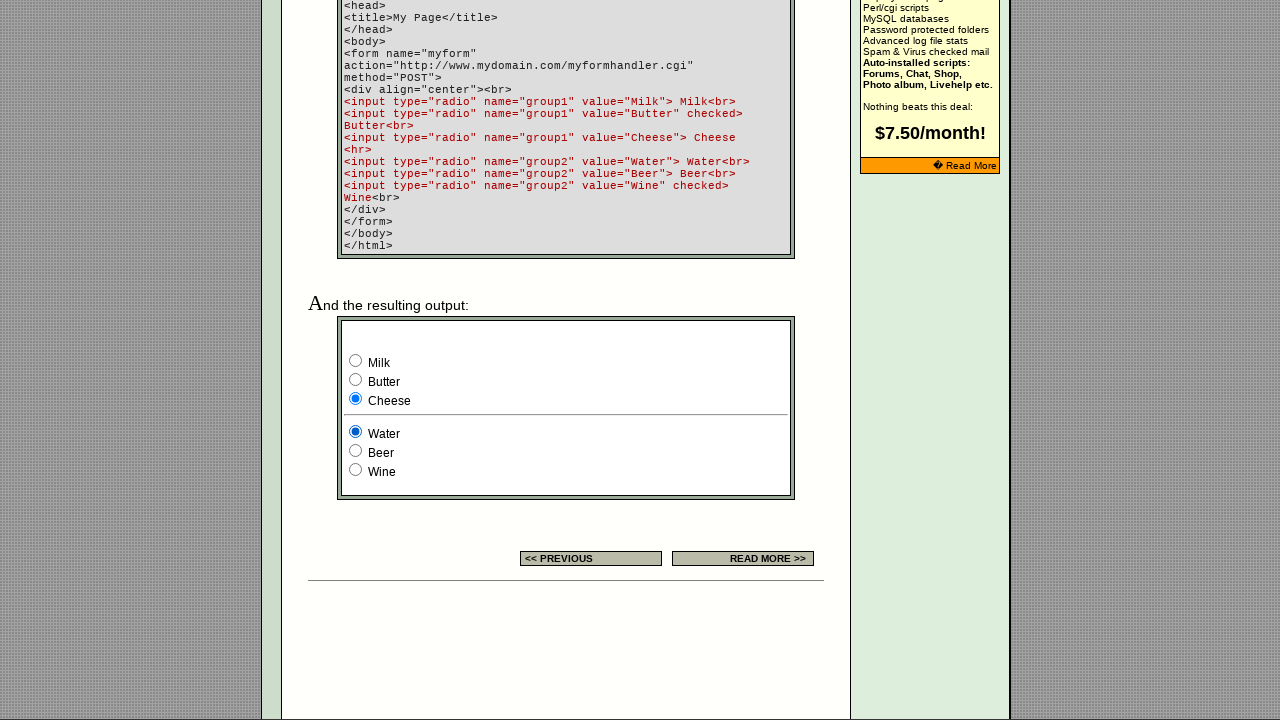

Waited 1 second for stability after clicking radio button 0 in group 2
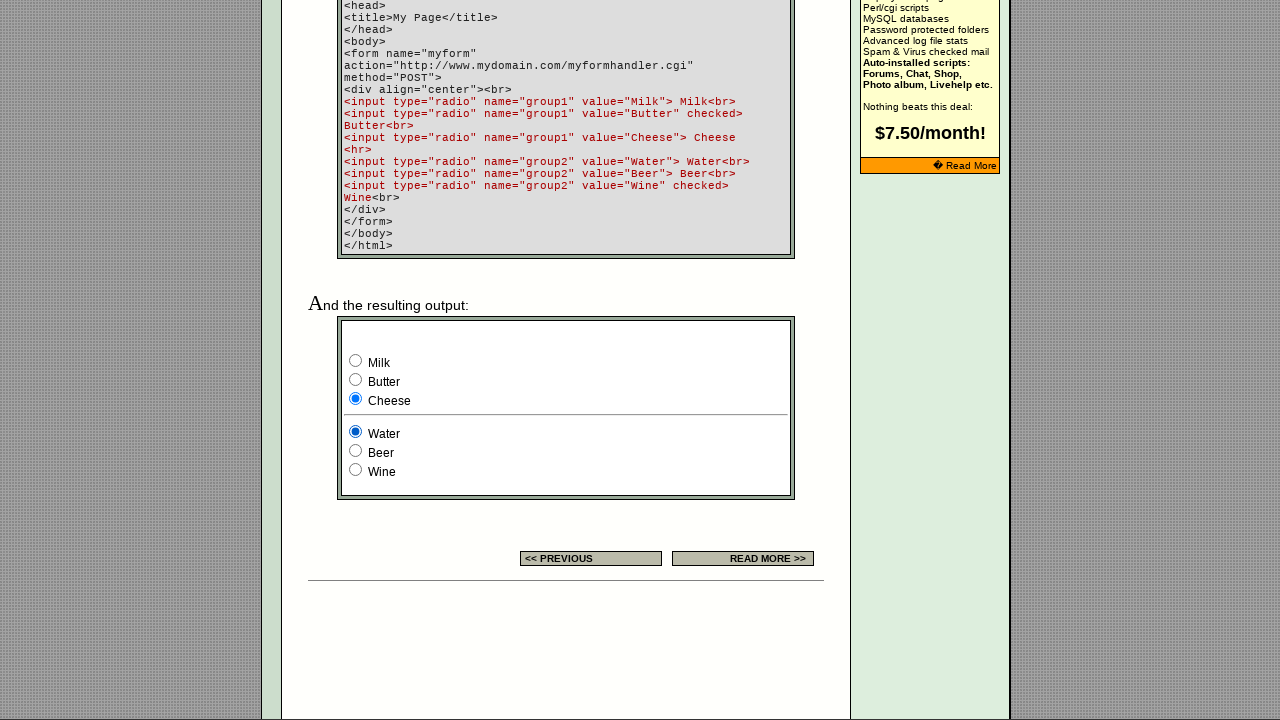

Clicked radio button 1 in group 2 at (356, 450) on xpath=(//td[@class='table5'])[2] >> input[name='group2'] >> nth=1
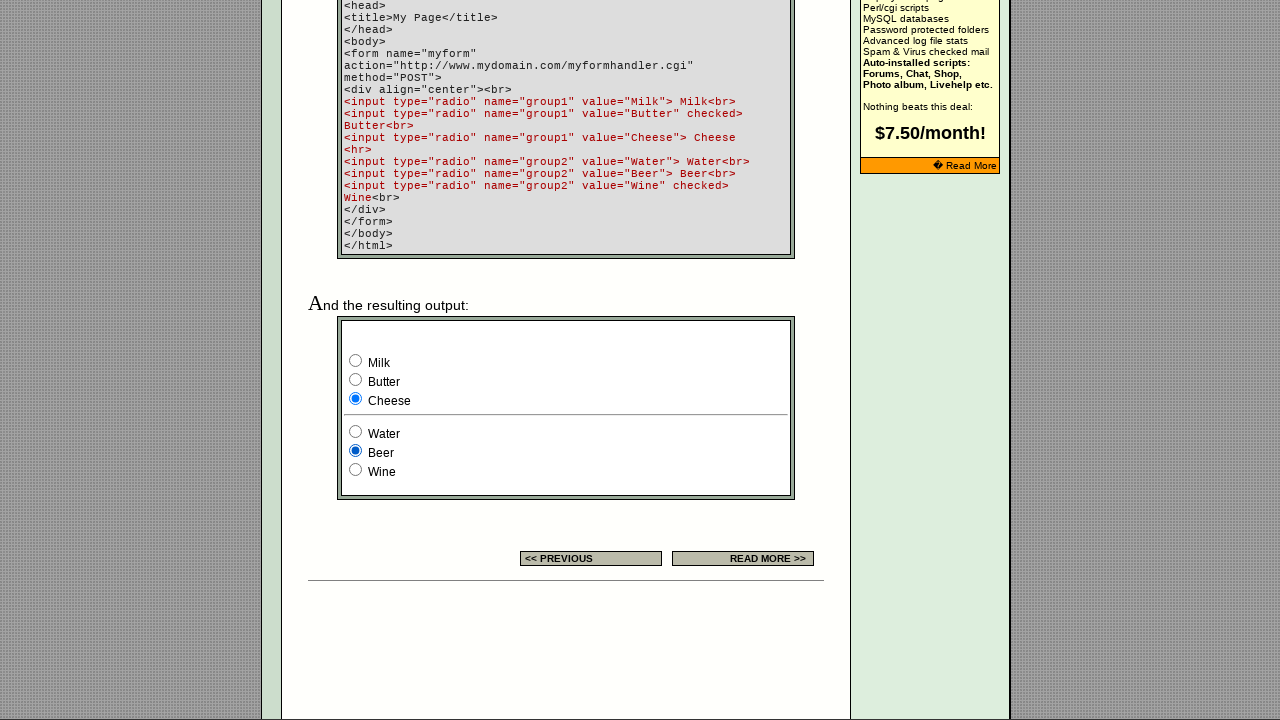

Waited 1 second for stability after clicking radio button 1 in group 2
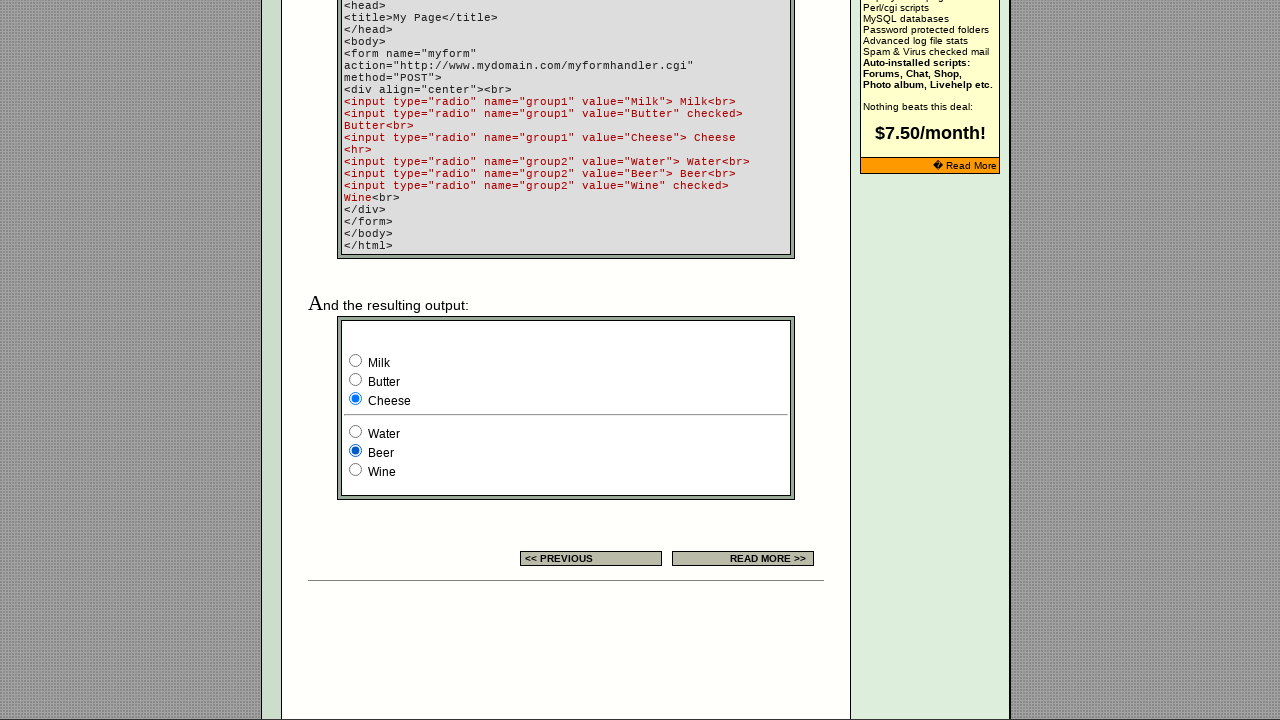

Clicked radio button 2 in group 2 at (356, 470) on xpath=(//td[@class='table5'])[2] >> input[name='group2'] >> nth=2
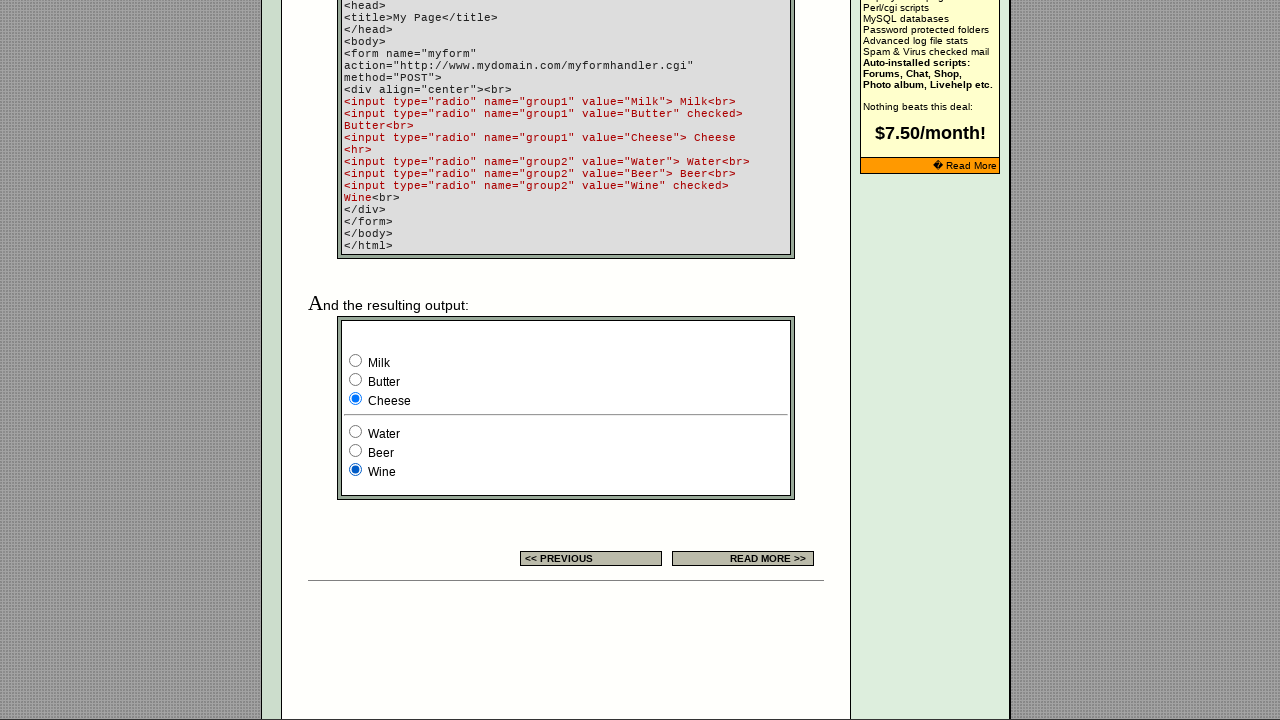

Waited 1 second for stability after clicking radio button 2 in group 2
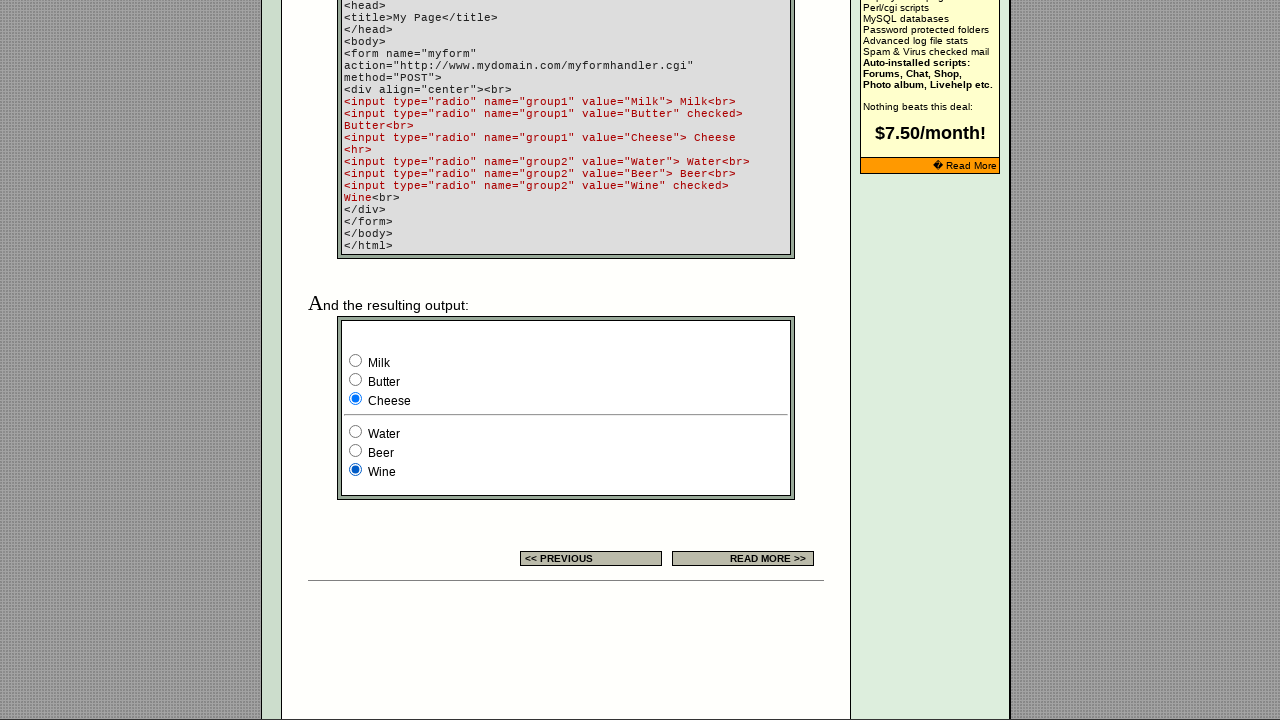

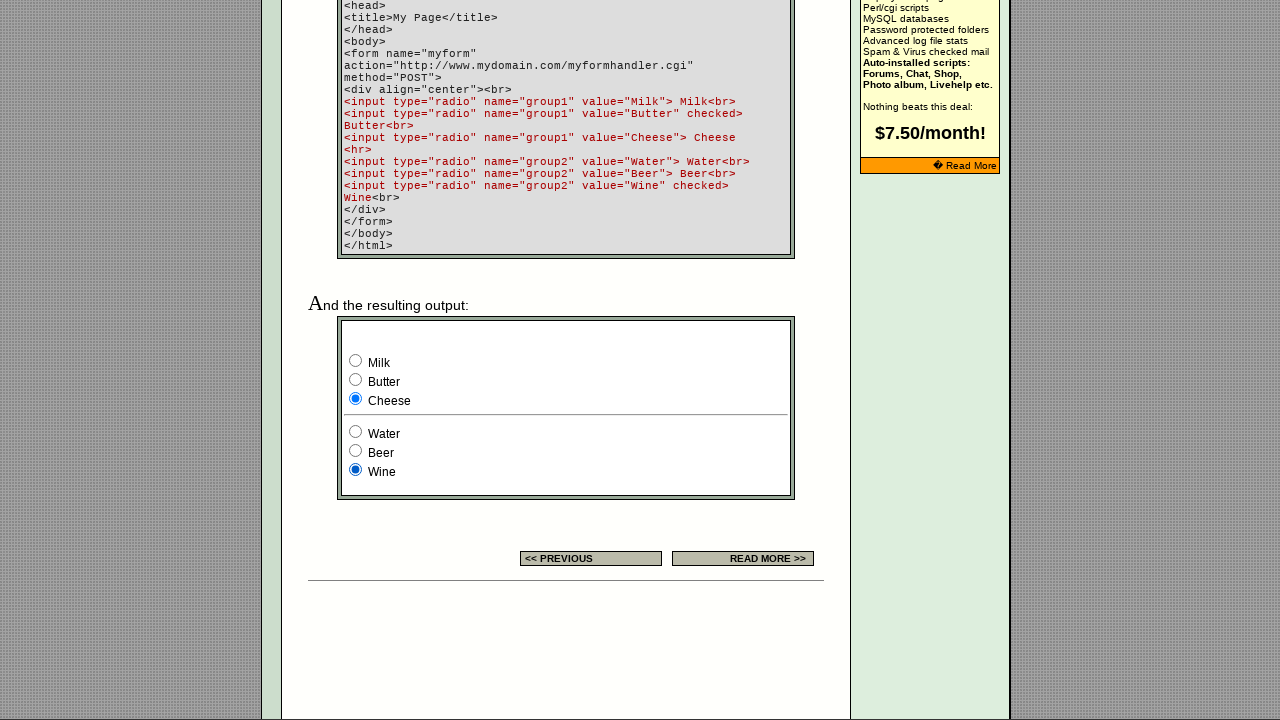